Navigates to the demoblaze homepage and verifies the full page loads successfully

Starting URL: https://demoblaze.com/

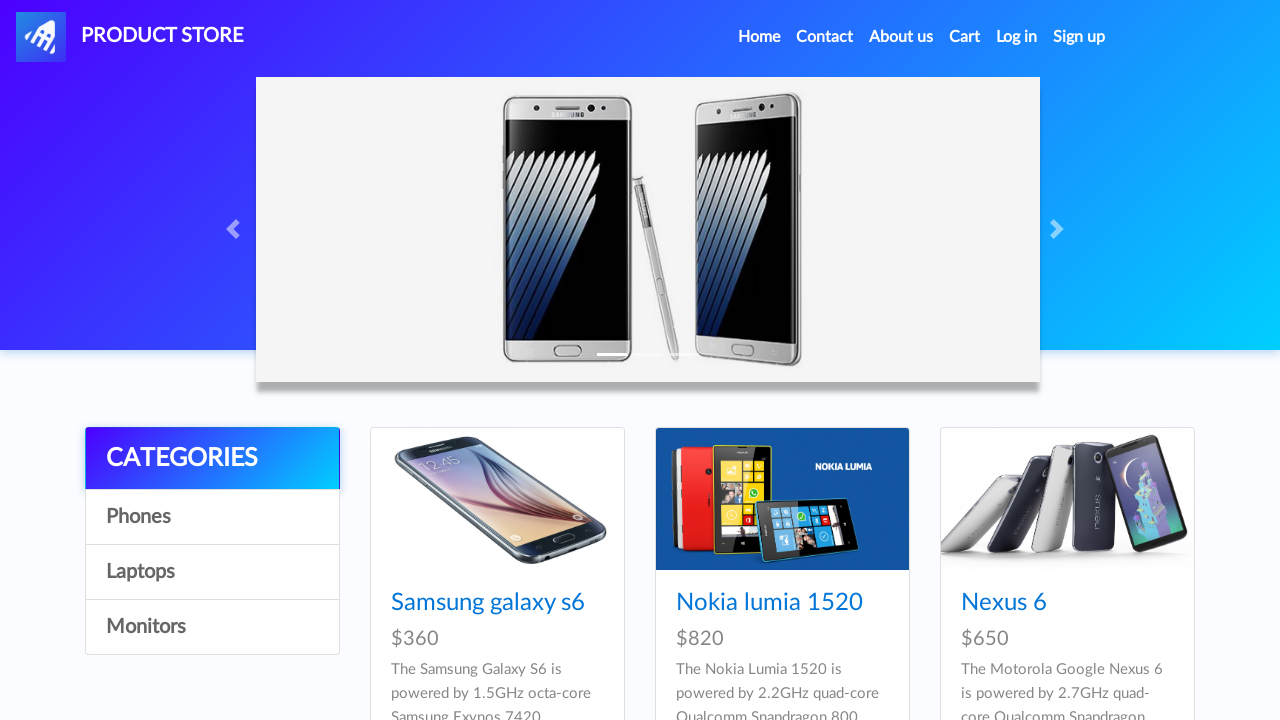

Waited for demoblaze homepage DOM content to load
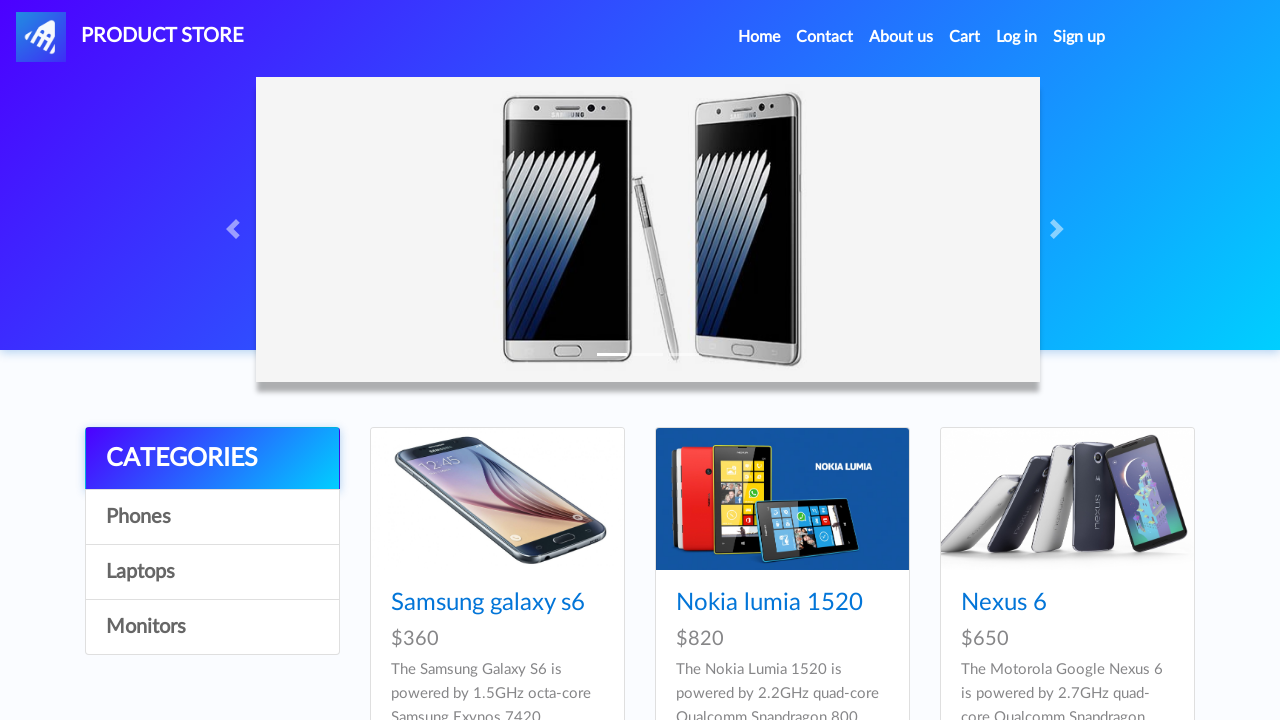

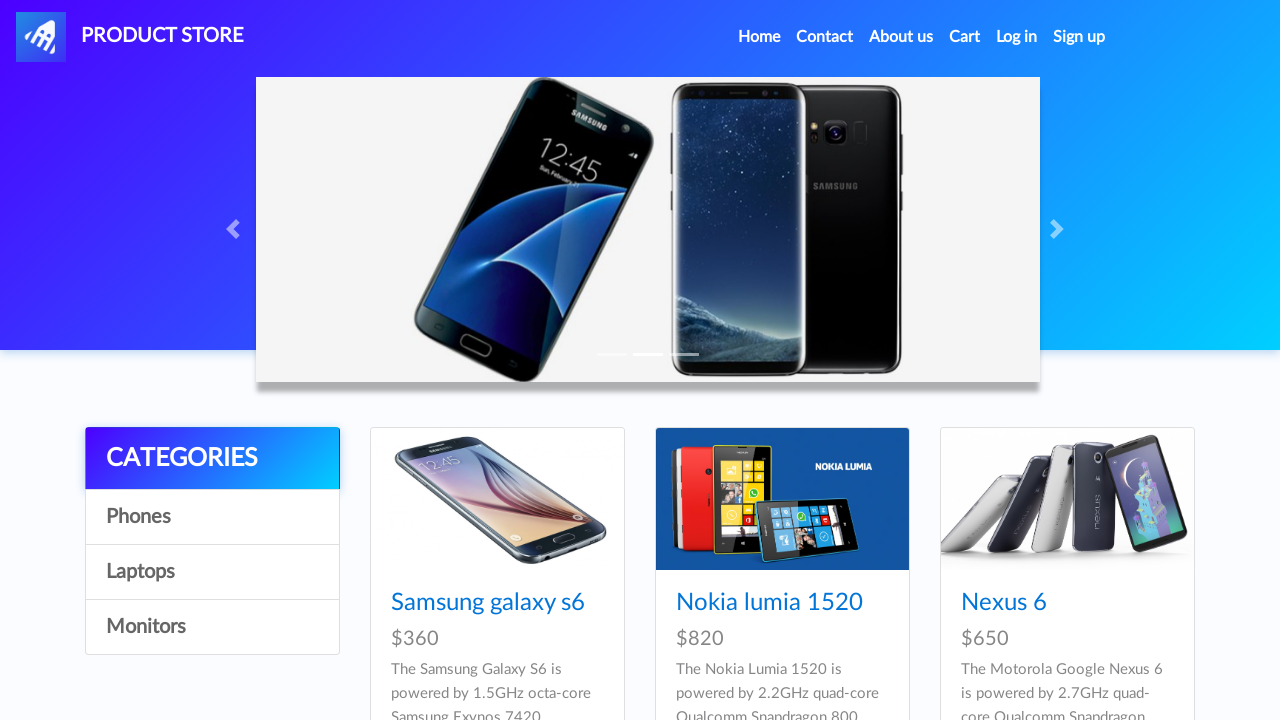